Tests submitting a question form by filling in first name, last name, phone number, and a question

Starting URL: https://www.qaonlineacademy.com/

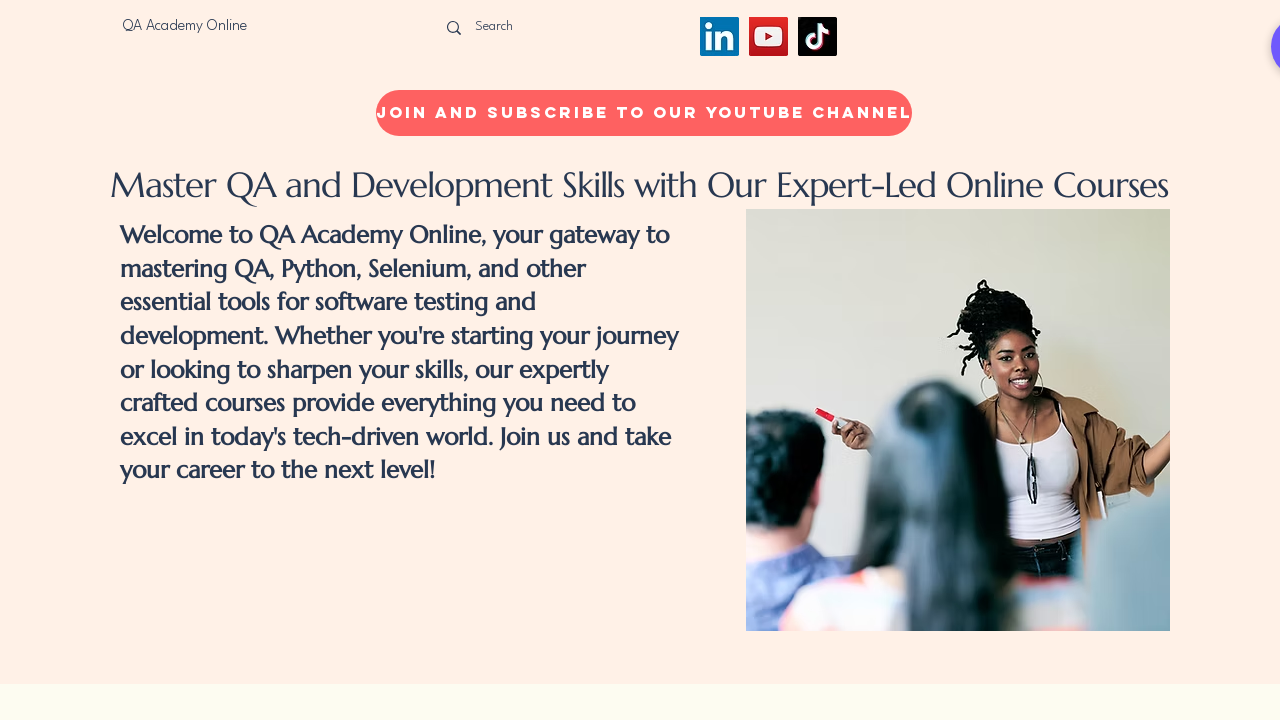

Filled first name field with 'Marcus' on input[aria-label='First name']
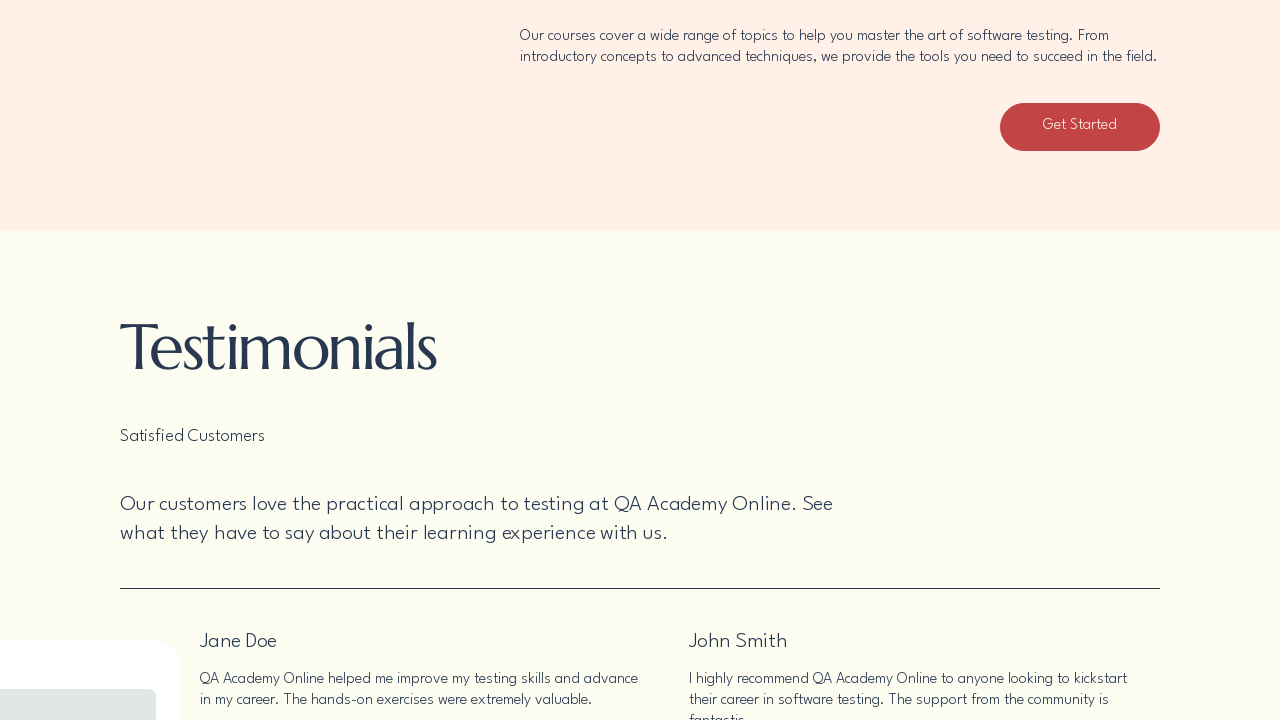

Filled last name field with 'Thompson' on input[aria-label='Last name']
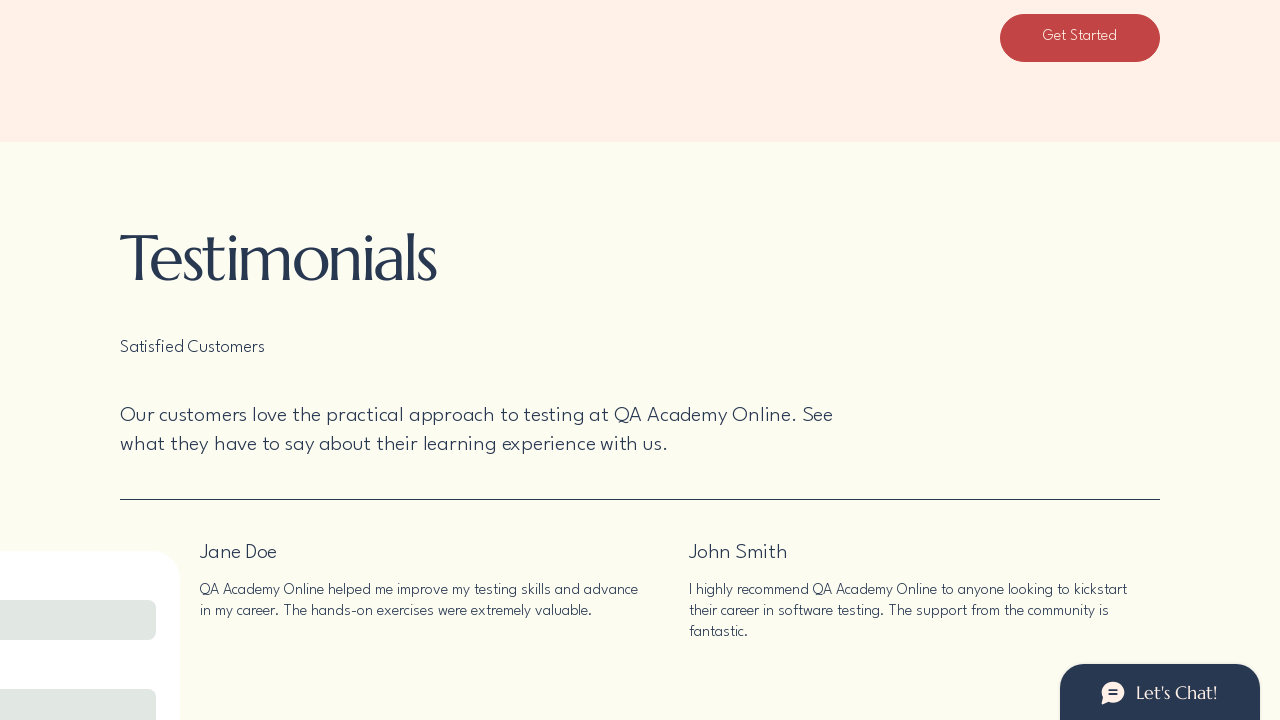

Filled phone number field with '555-123-4567' on input[aria-label='Phone. Phone']
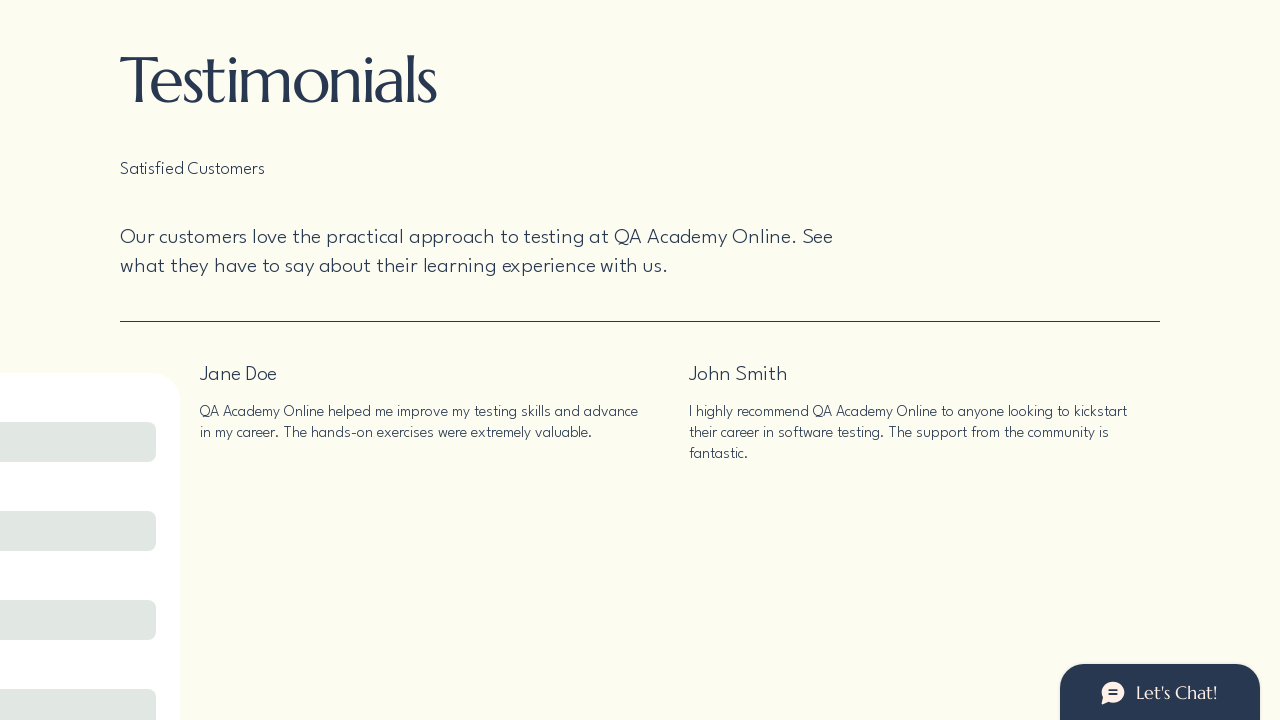

Filled question field with 'What courses do you offer for beginners?' on input[aria-label='Ask Your Question']
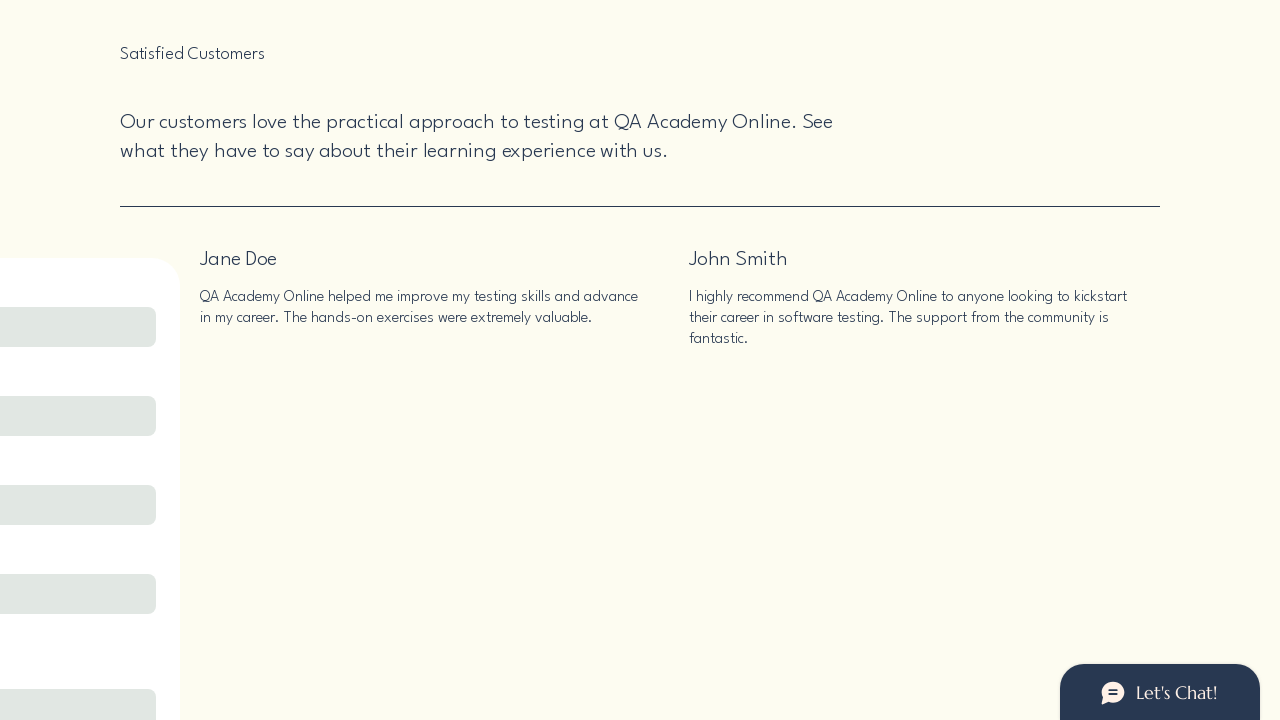

Clicked submit button to submit the question form at (78, 360) on button[data-hook='submit-button']
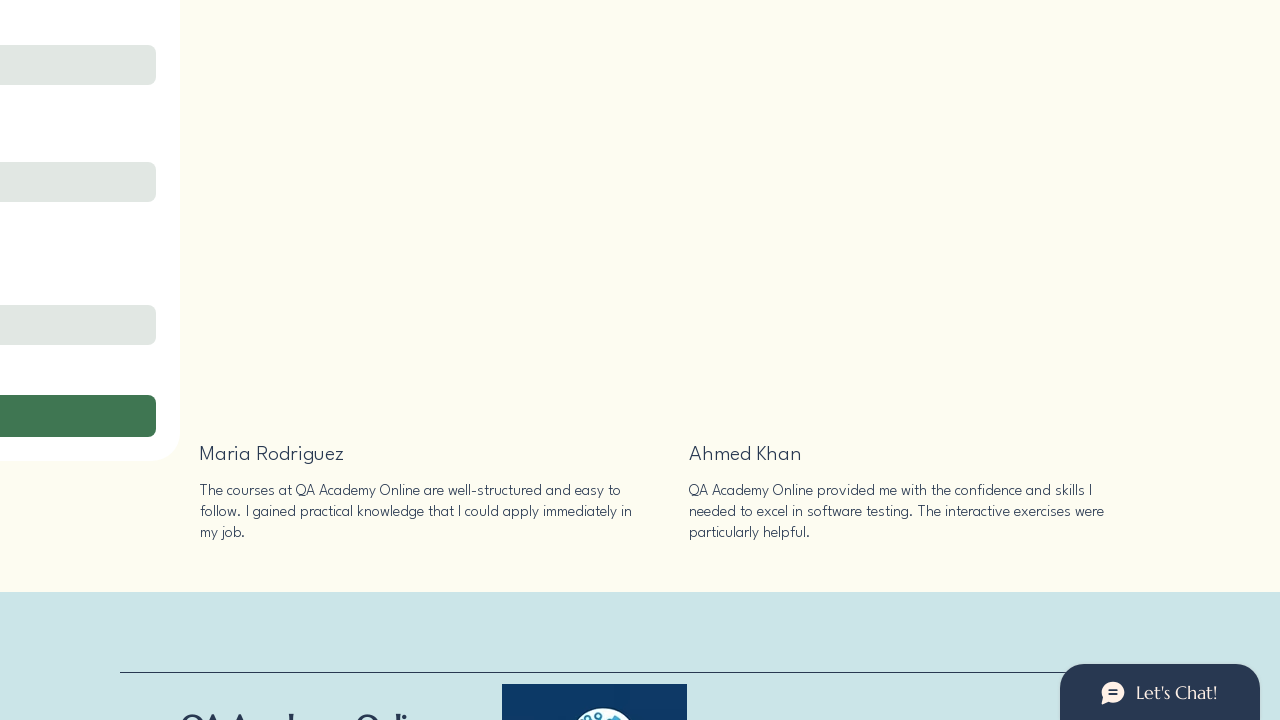

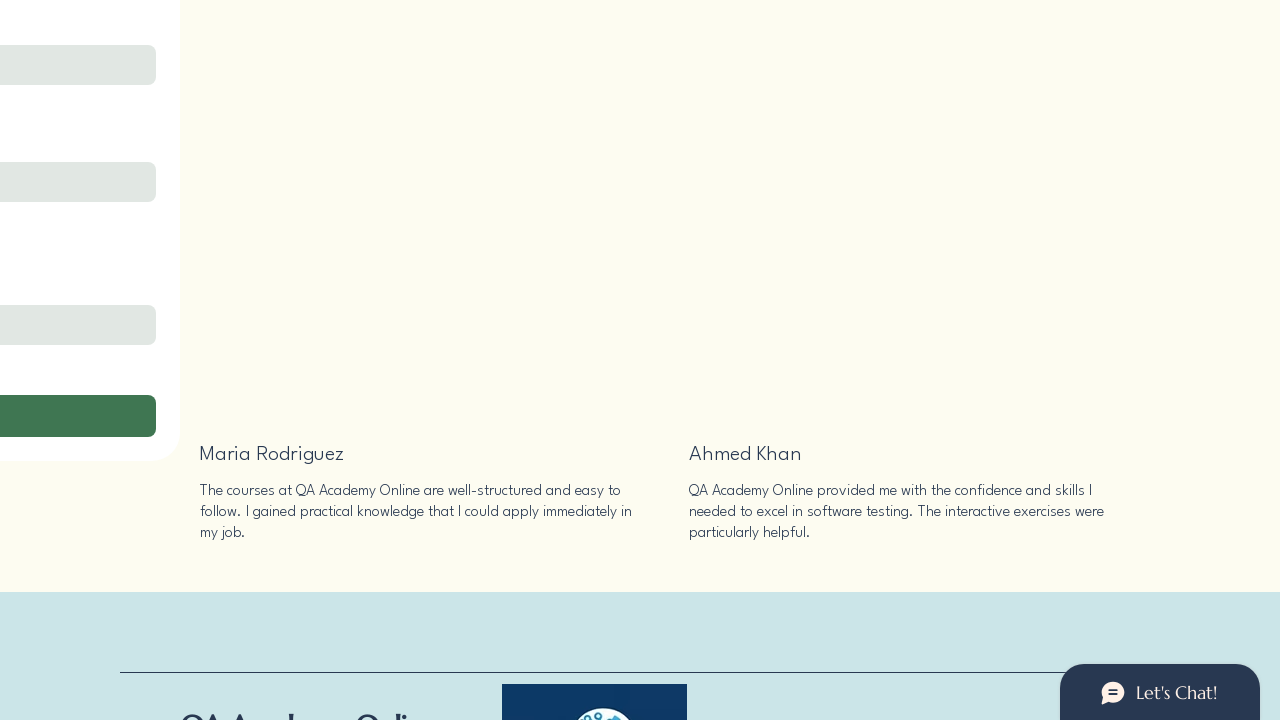